Tests a timed JavaScript alert that appears after 5 seconds by clicking the timer alert button and accepting the delayed alert

Starting URL: https://demoqa.com

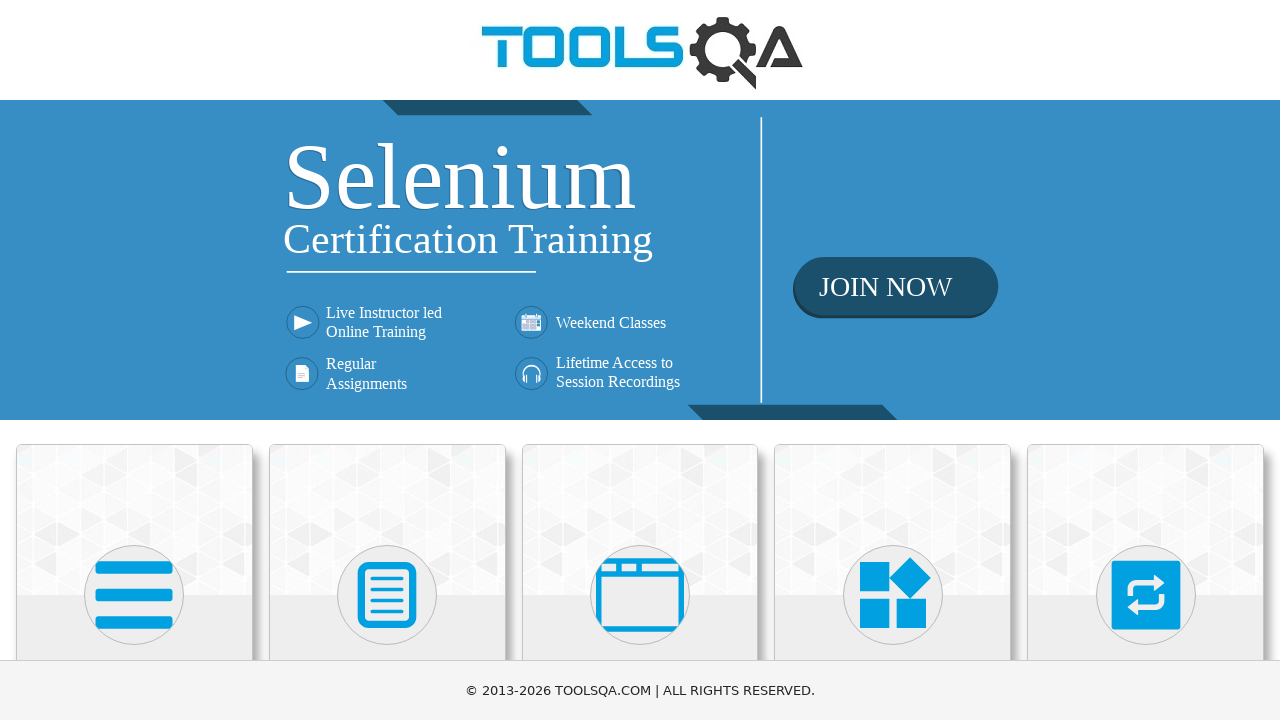

Clicked on 'Alerts, Frame & Windows' section at (640, 360) on xpath=//h5[text()='Alerts, Frame & Windows']
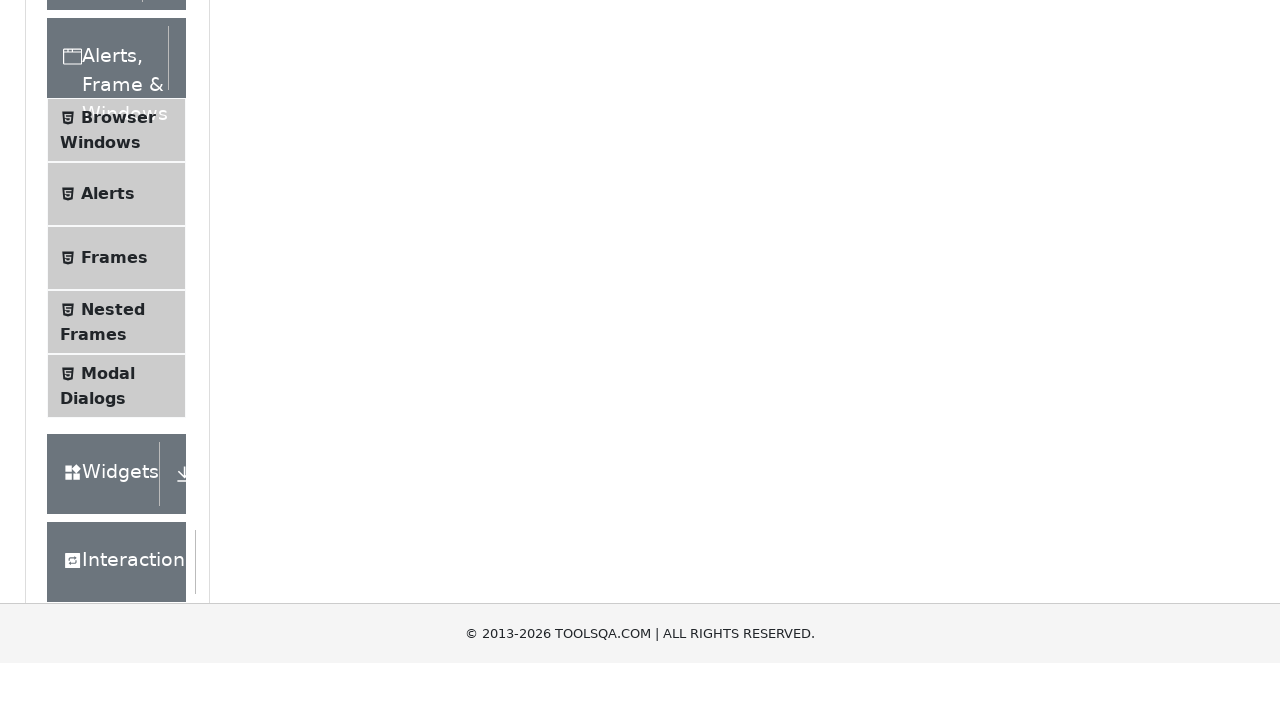

Clicked on 'Alerts' submenu at (108, 501) on xpath=//span[text()='Alerts']
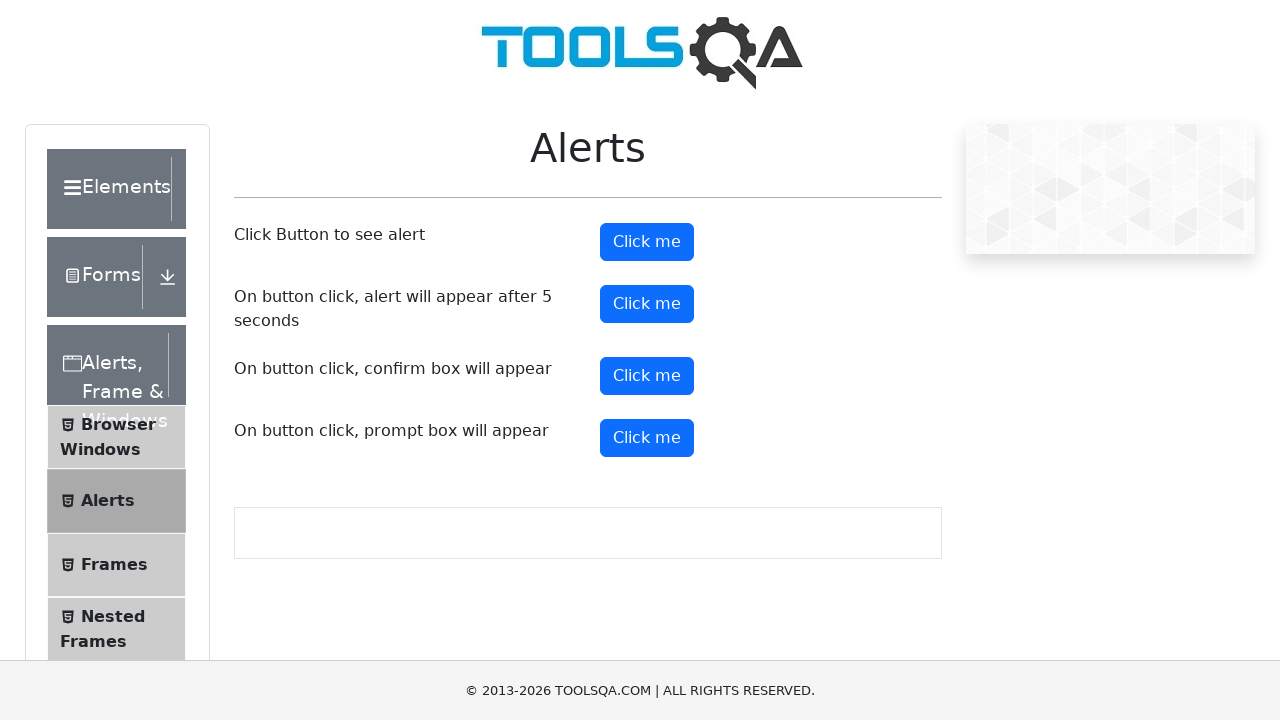

Set up dialog handler to automatically accept alerts
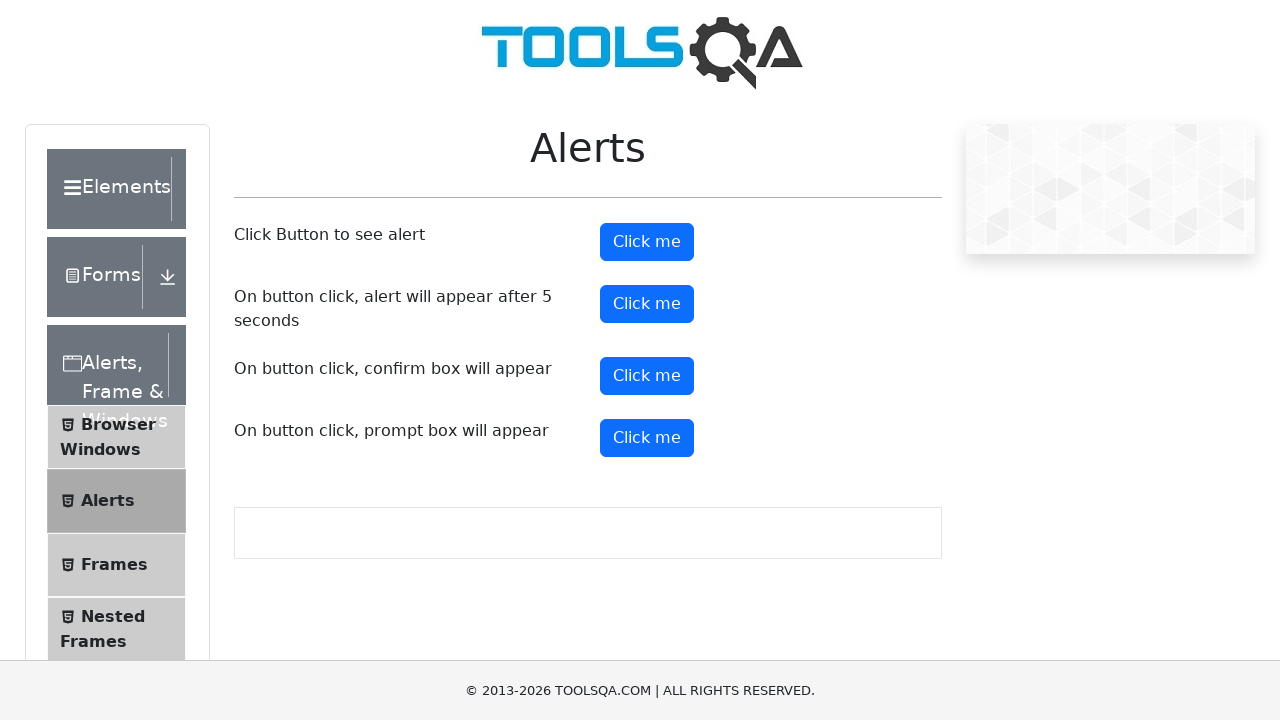

Clicked the timer alert button to trigger delayed alert at (647, 304) on #timerAlertButton
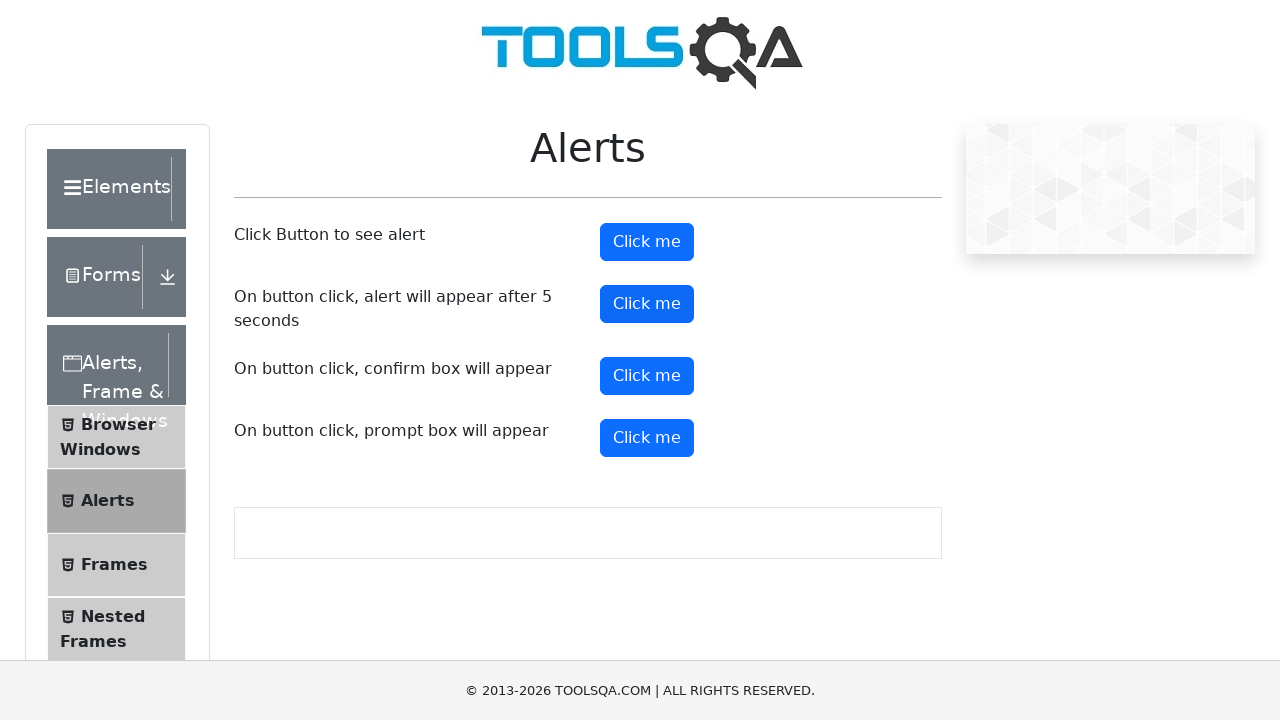

Waited 6 seconds for the delayed alert to appear and be handled
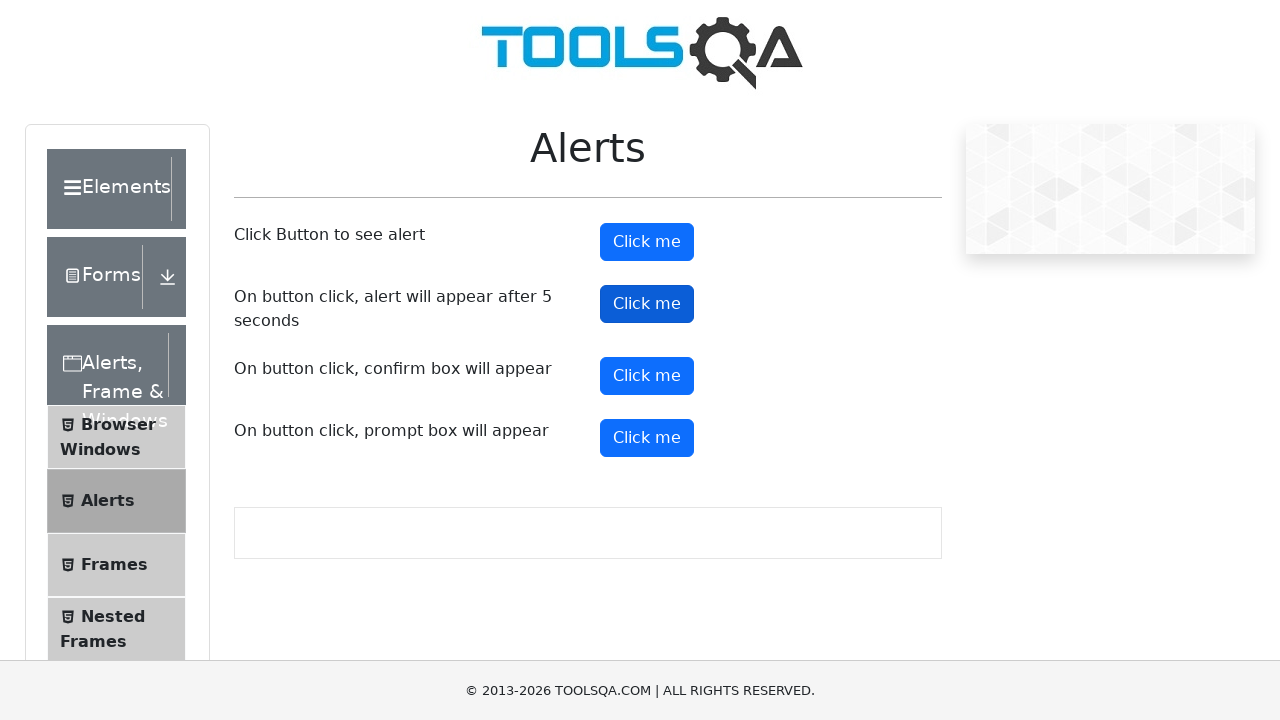

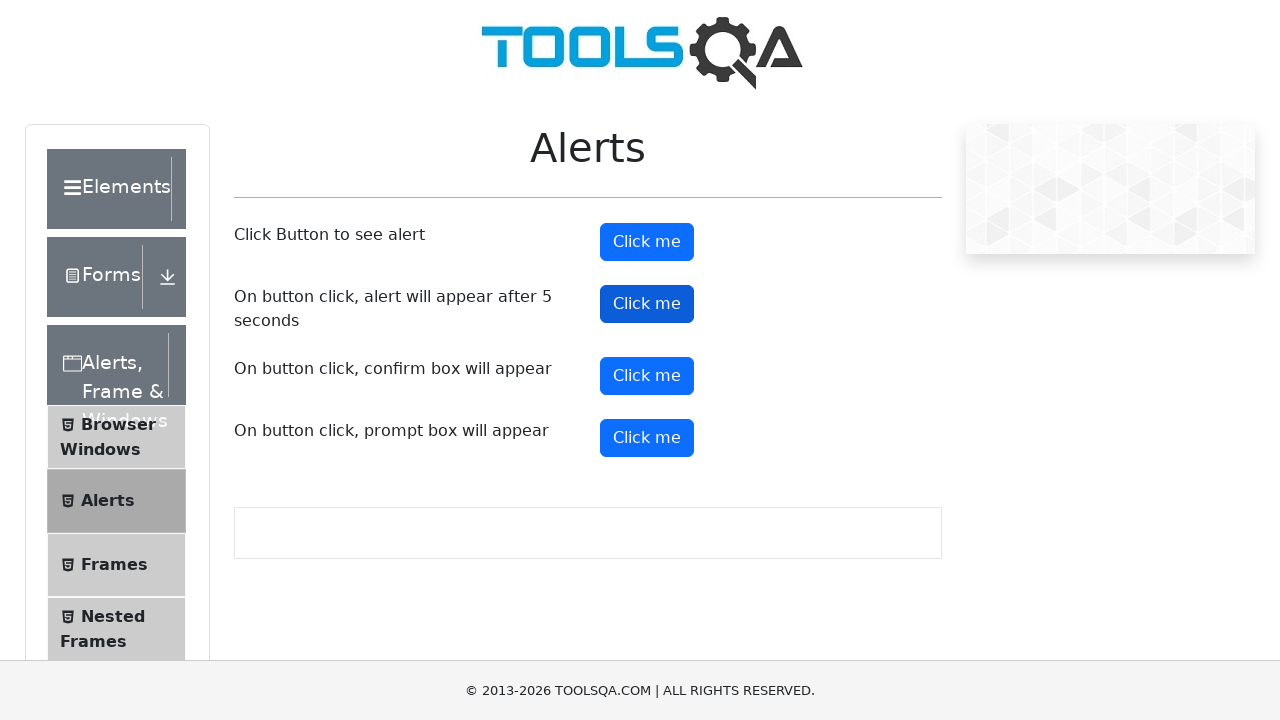